Tests navigation menu functionality by hovering over Animals and Sports menus and clicking through various submenu items including Mouse, Cat, Fish, Dog (with sub-items German Shepard, Labrador, Norwegian Ridgeback), Football, Tennis, and Rugby

Starting URL: https://www.automationtesting.co.uk/dropdown.html#

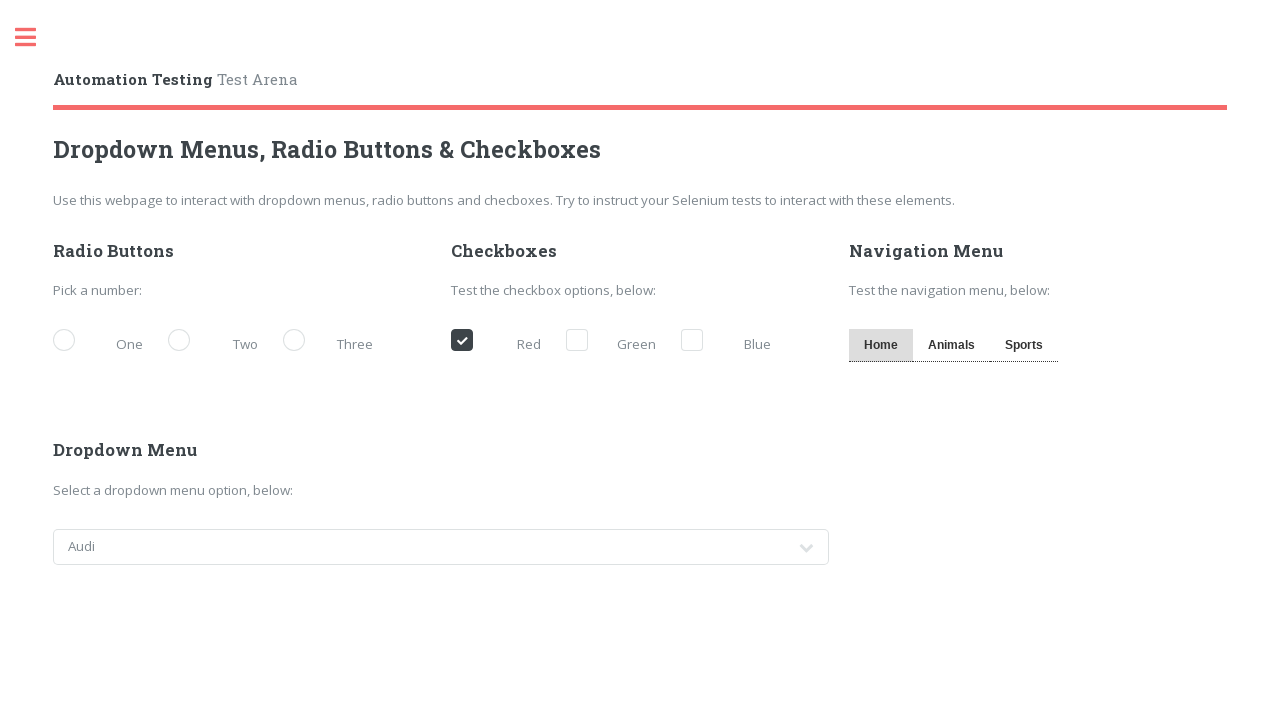

Hovered over Animals menu at (951, 345) on internal:role=link[name="Animals"i]
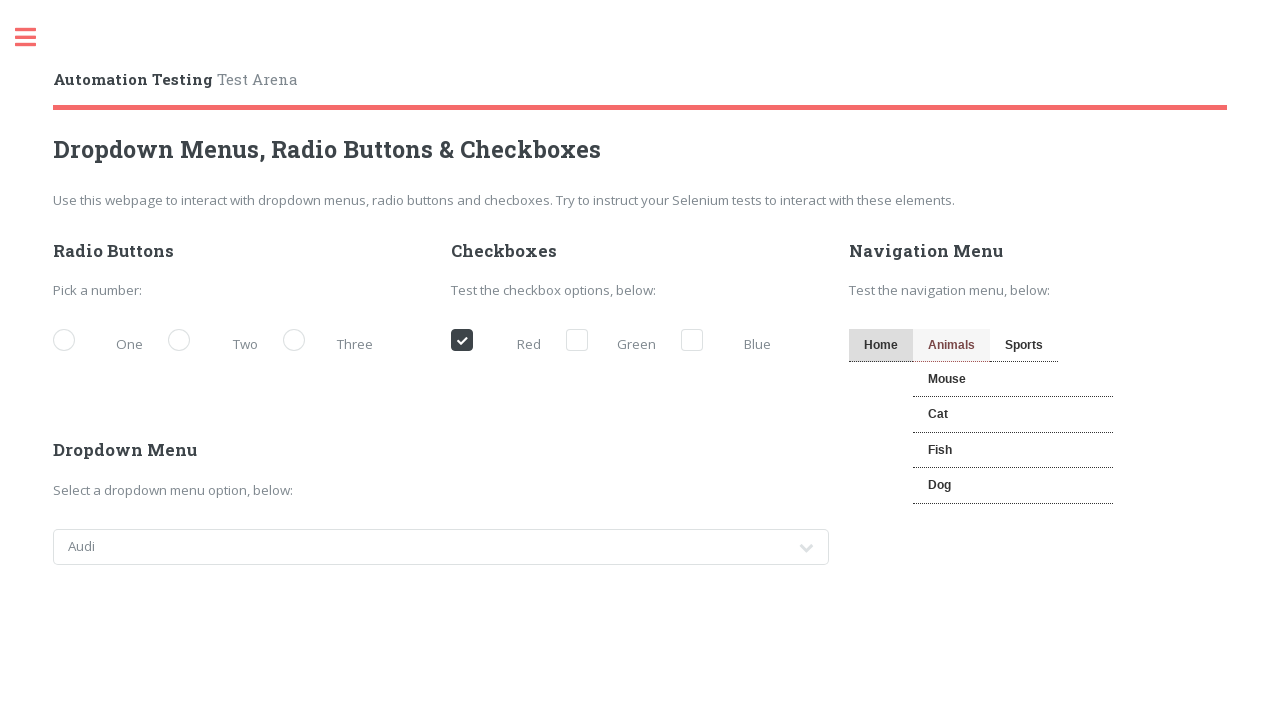

Clicked Mouse submenu item at (1013, 380) on internal:role=link[name="Mouse"s]
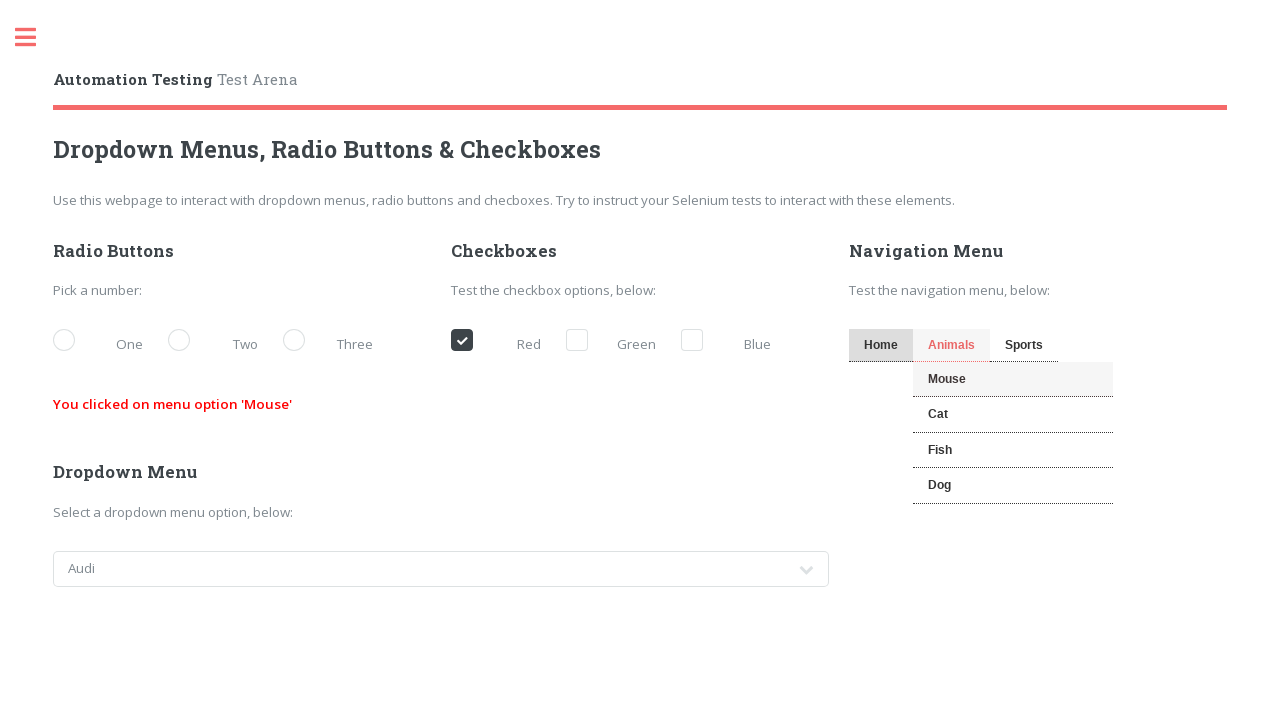

Output message appeared after clicking Mouse
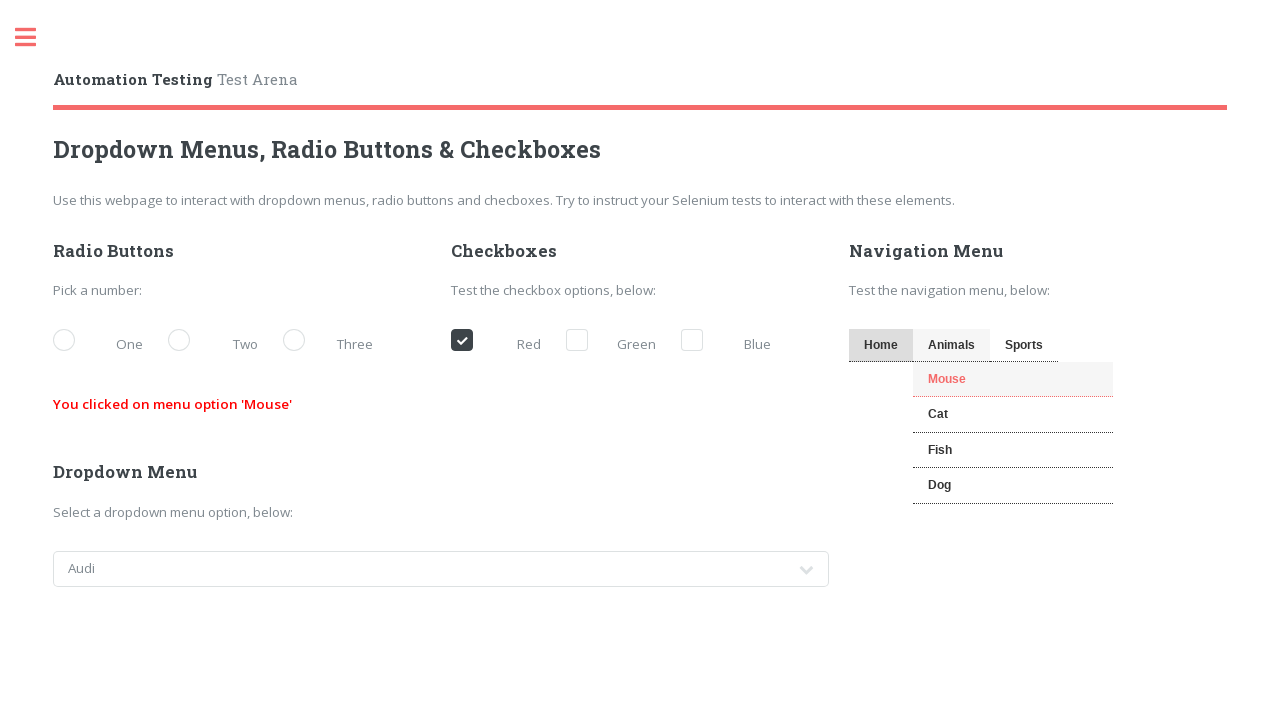

Hovered over Animals menu at (951, 345) on internal:role=link[name="Animals"i]
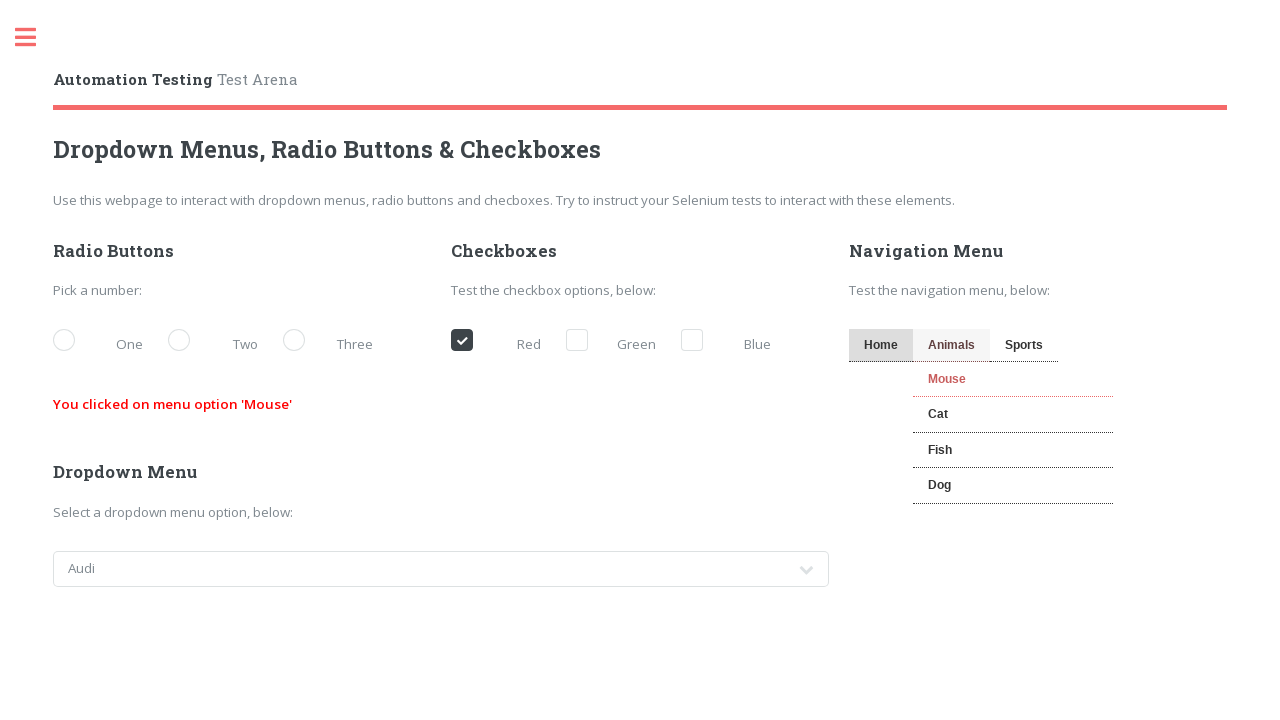

Clicked Cat submenu item at (1013, 415) on internal:role=link[name="Cat"i]
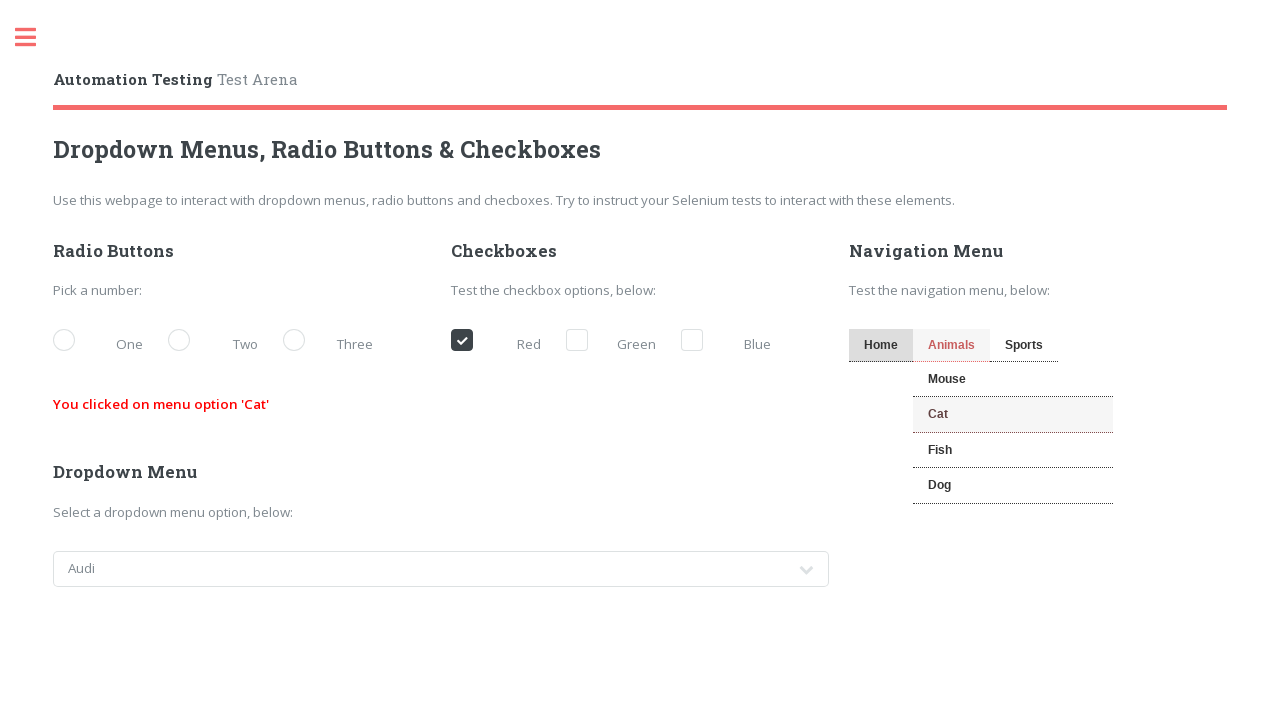

Output message appeared after clicking Cat
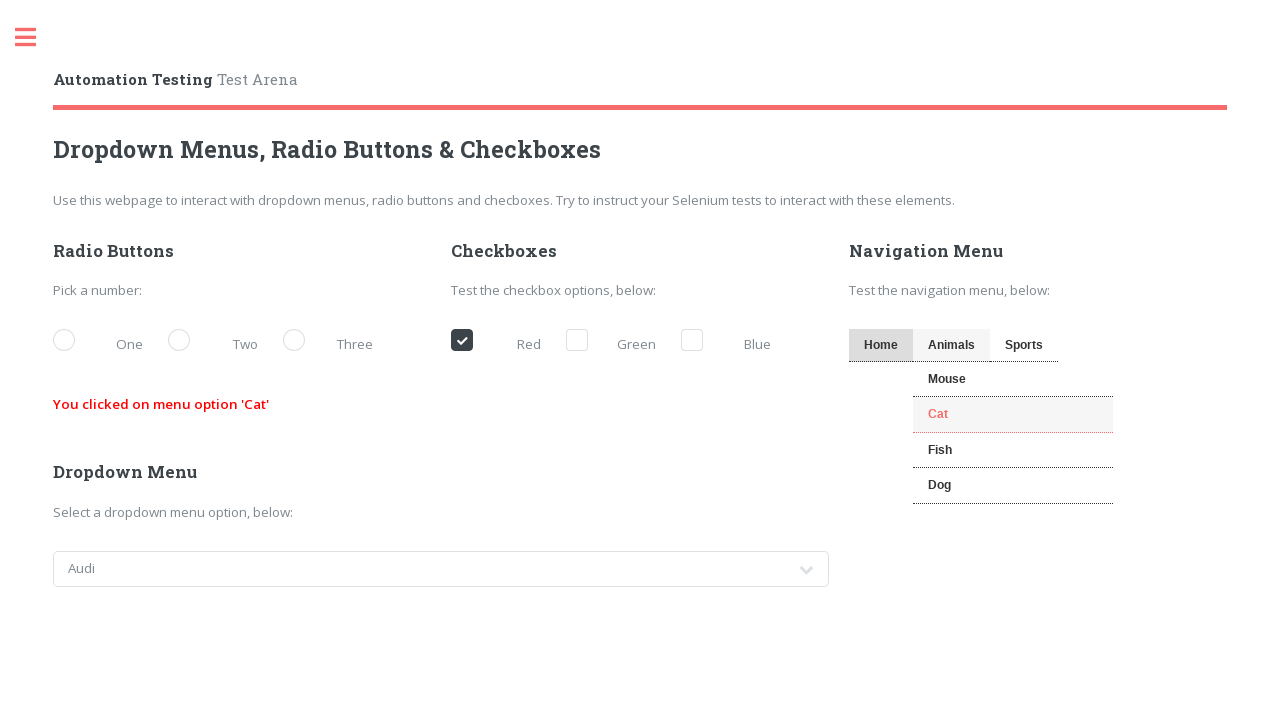

Hovered over Animals menu at (951, 345) on internal:role=link[name="Animals"i]
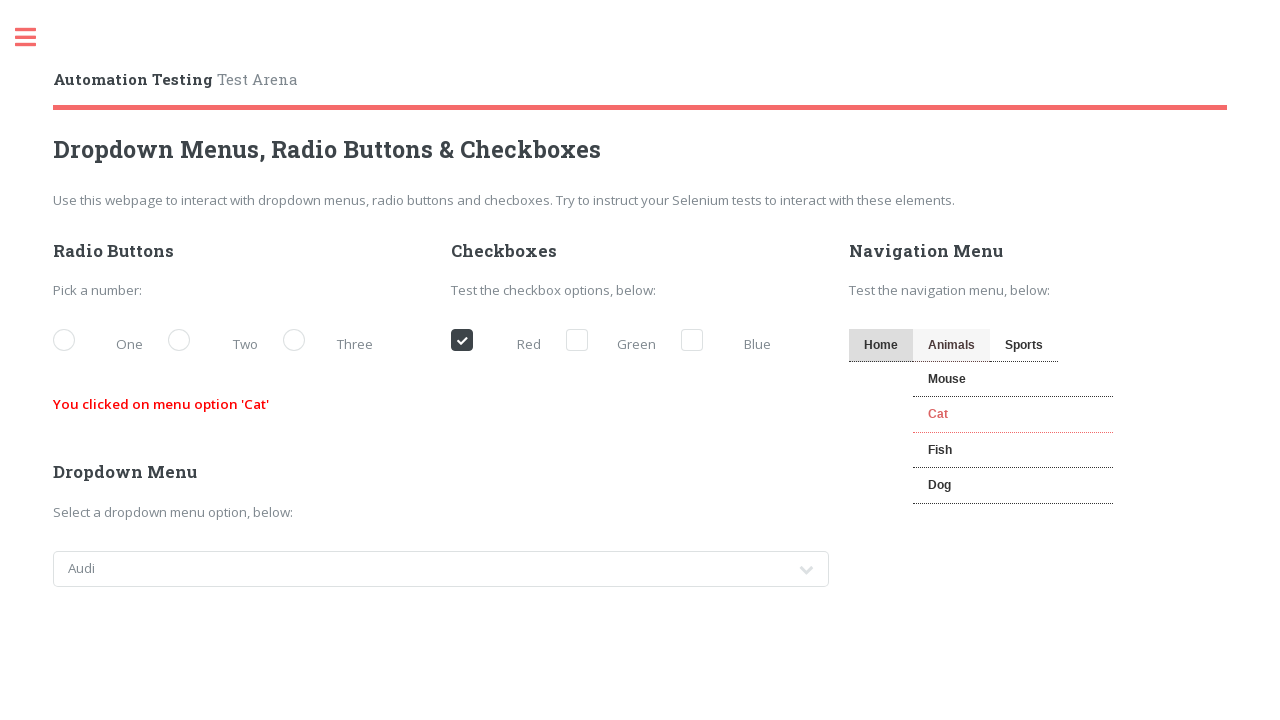

Clicked Fish submenu item at (1013, 450) on internal:role=link[name="Fish"i]
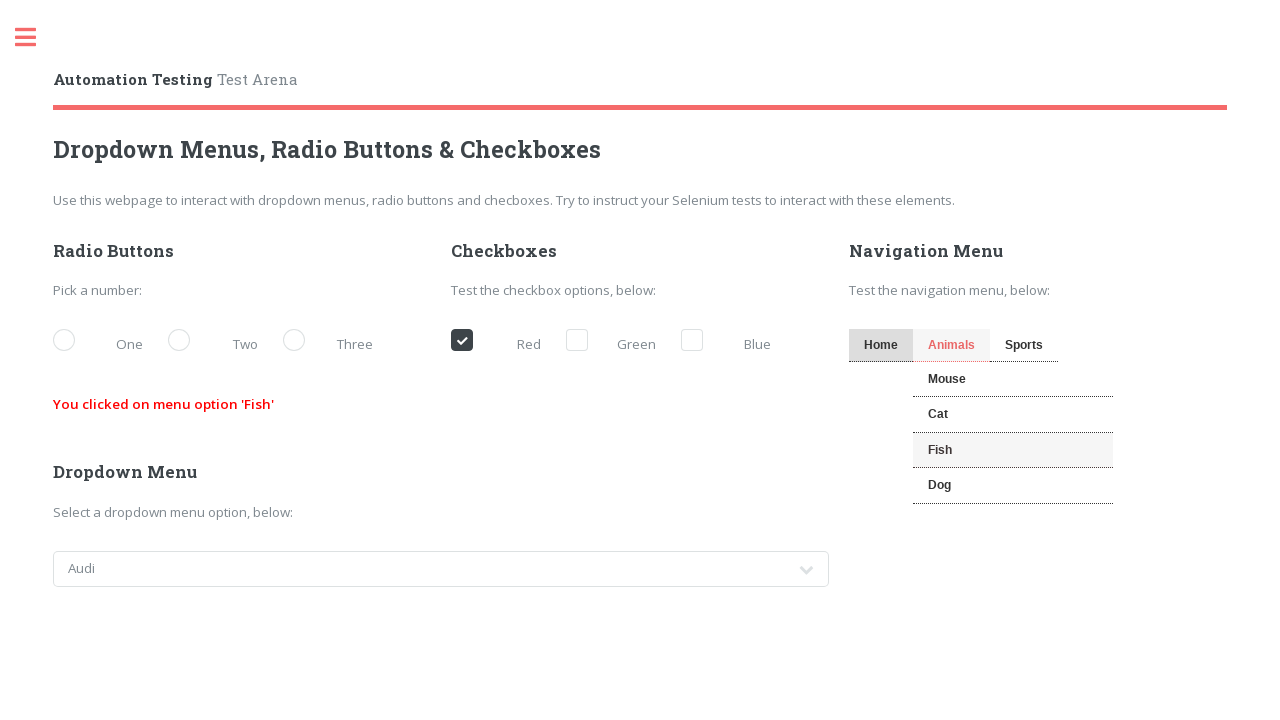

Output message appeared after clicking Fish
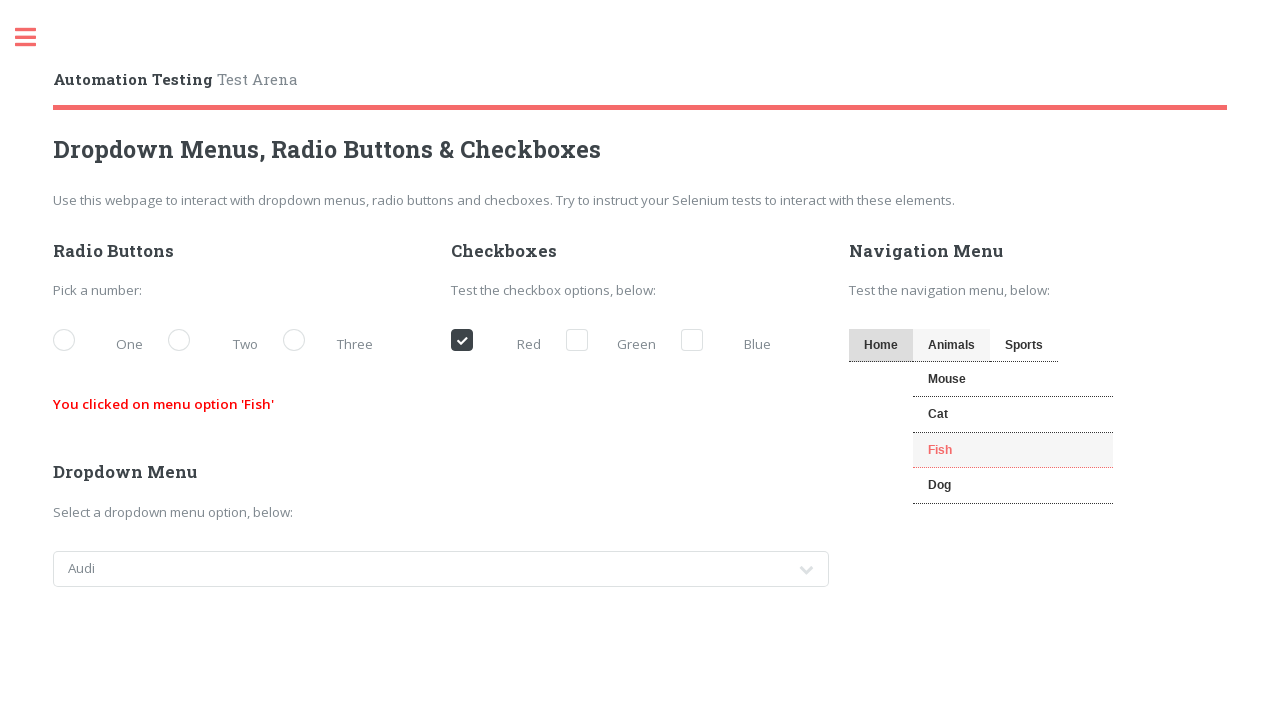

Hovered over Animals menu at (951, 345) on internal:role=link[name="Animals"i]
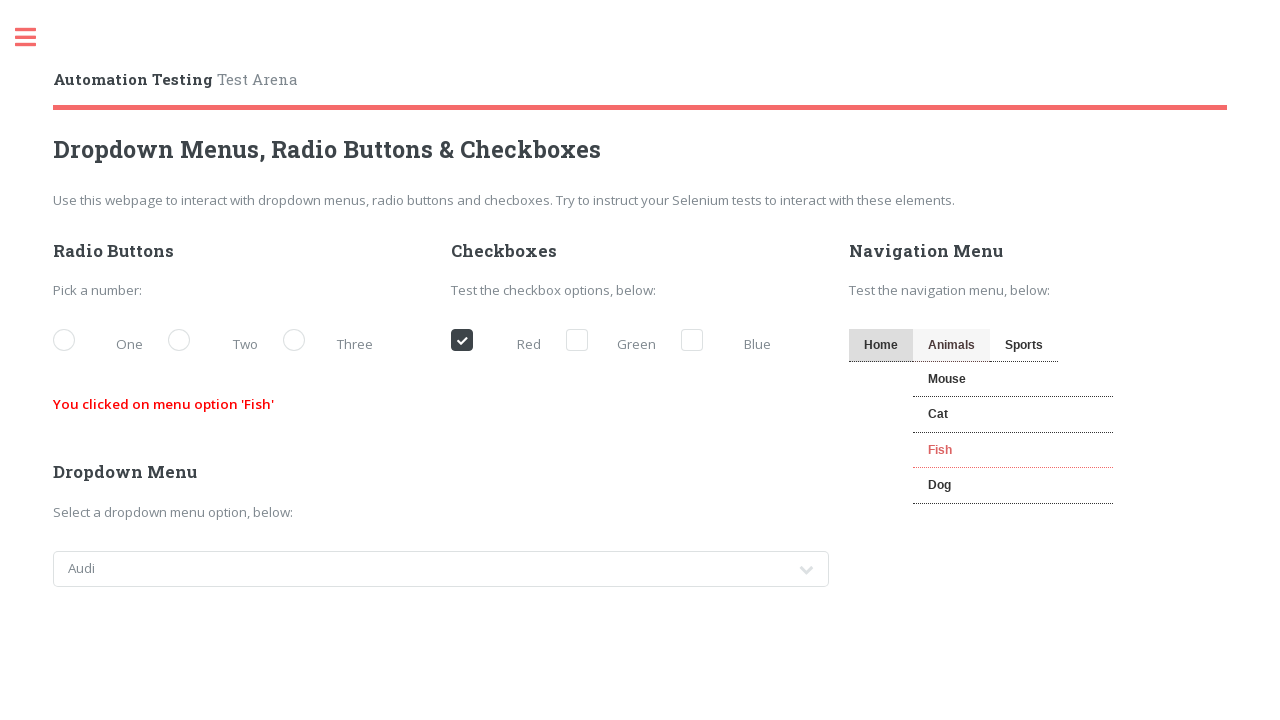

Clicked Dog submenu item at (1013, 486) on internal:role=link[name="Dog"i]
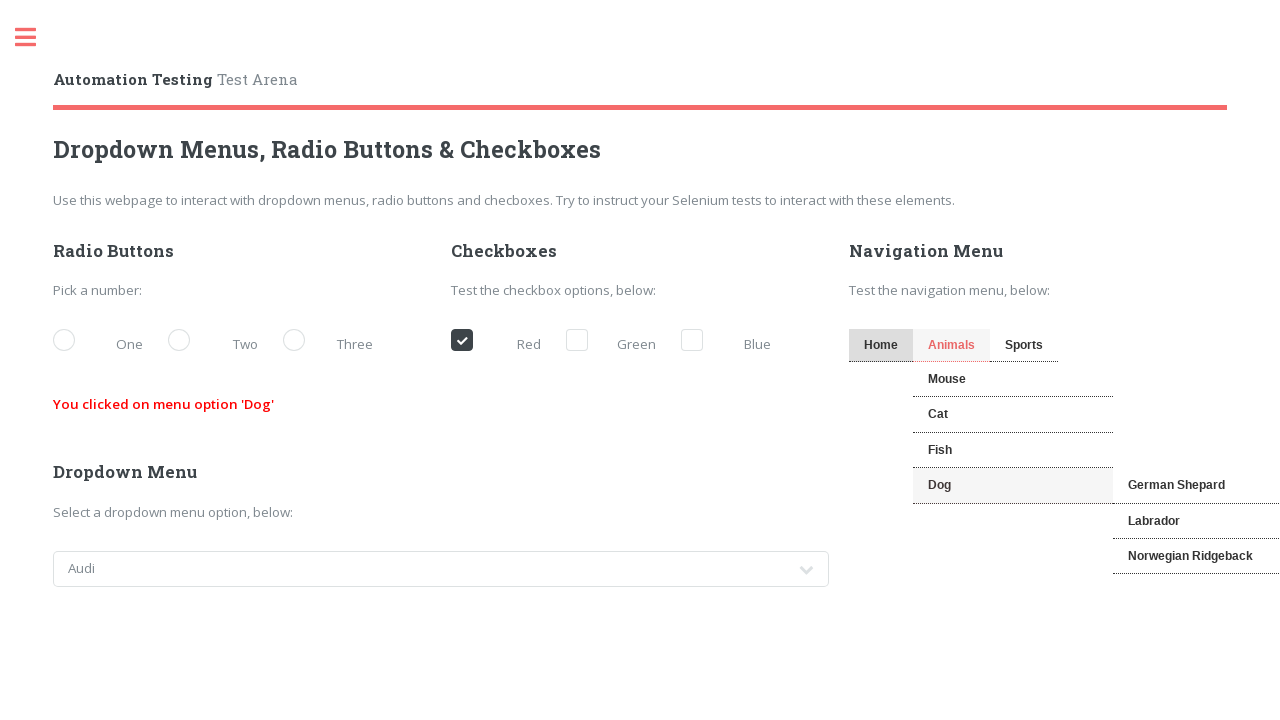

Output message appeared after clicking Dog
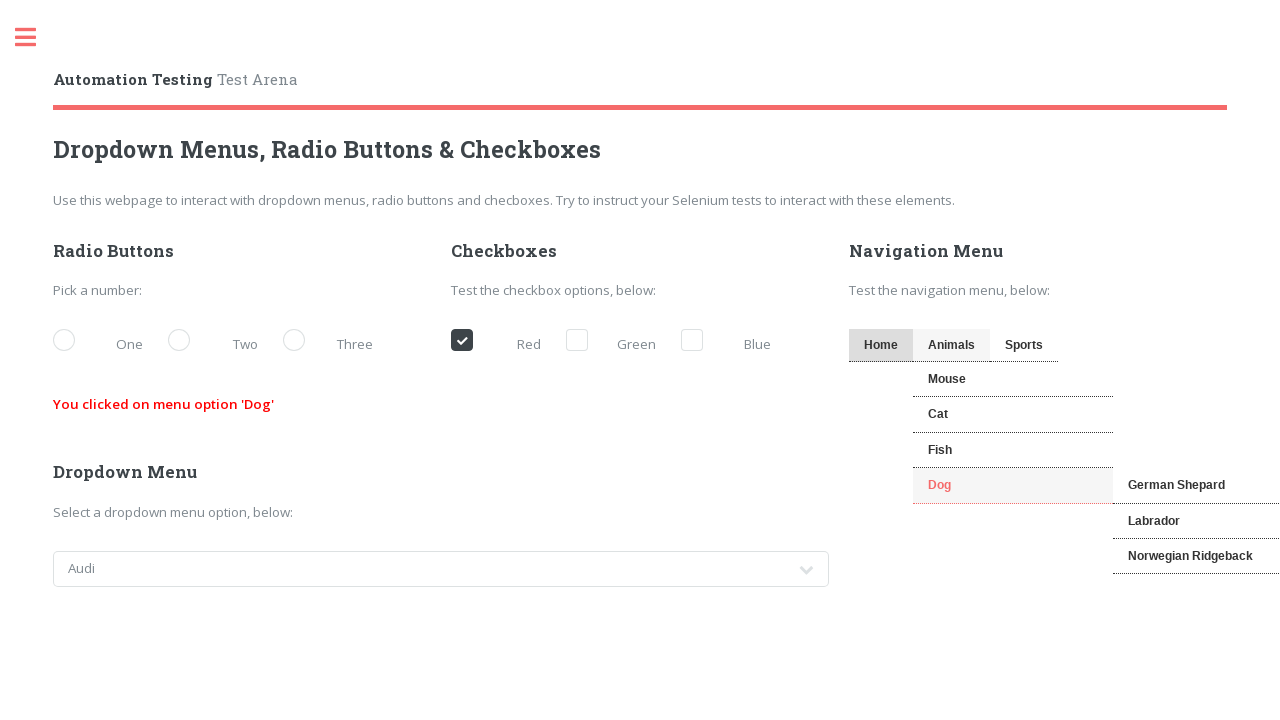

Clicked German Shepard sub-item at (1180, 486) on internal:role=link[name="German Shepard"i]
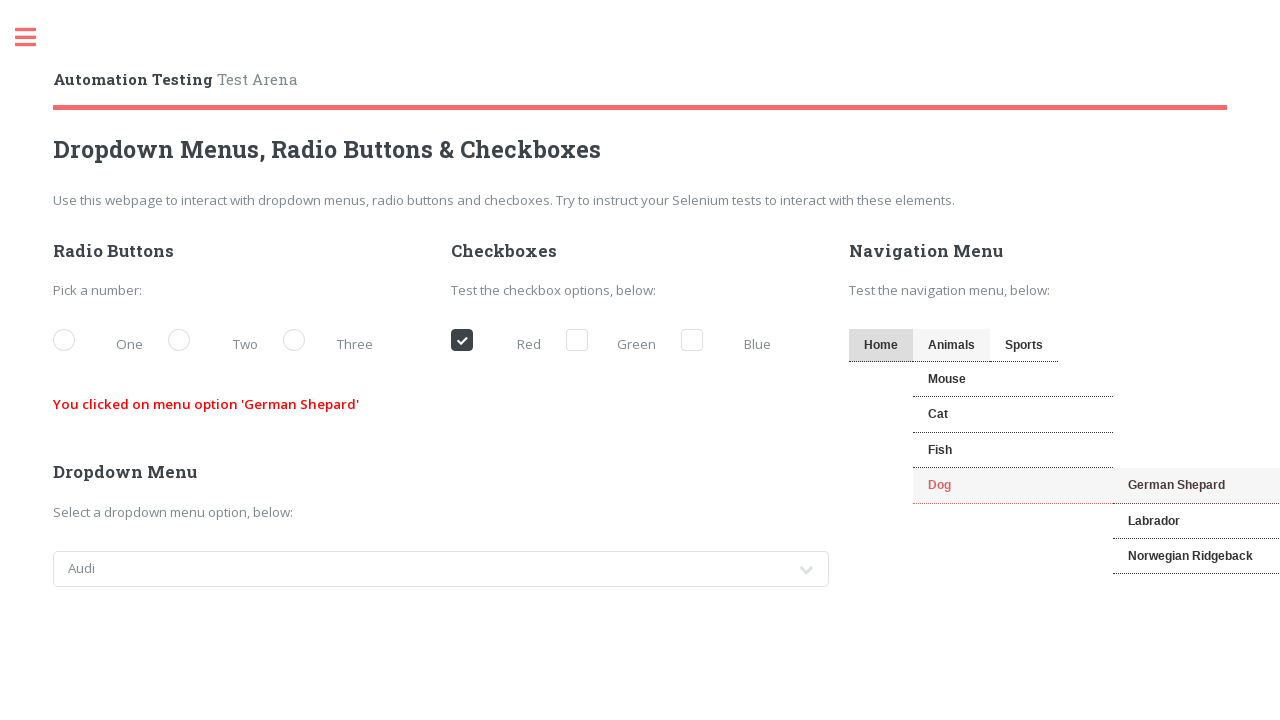

Output message appeared after clicking German Shepard
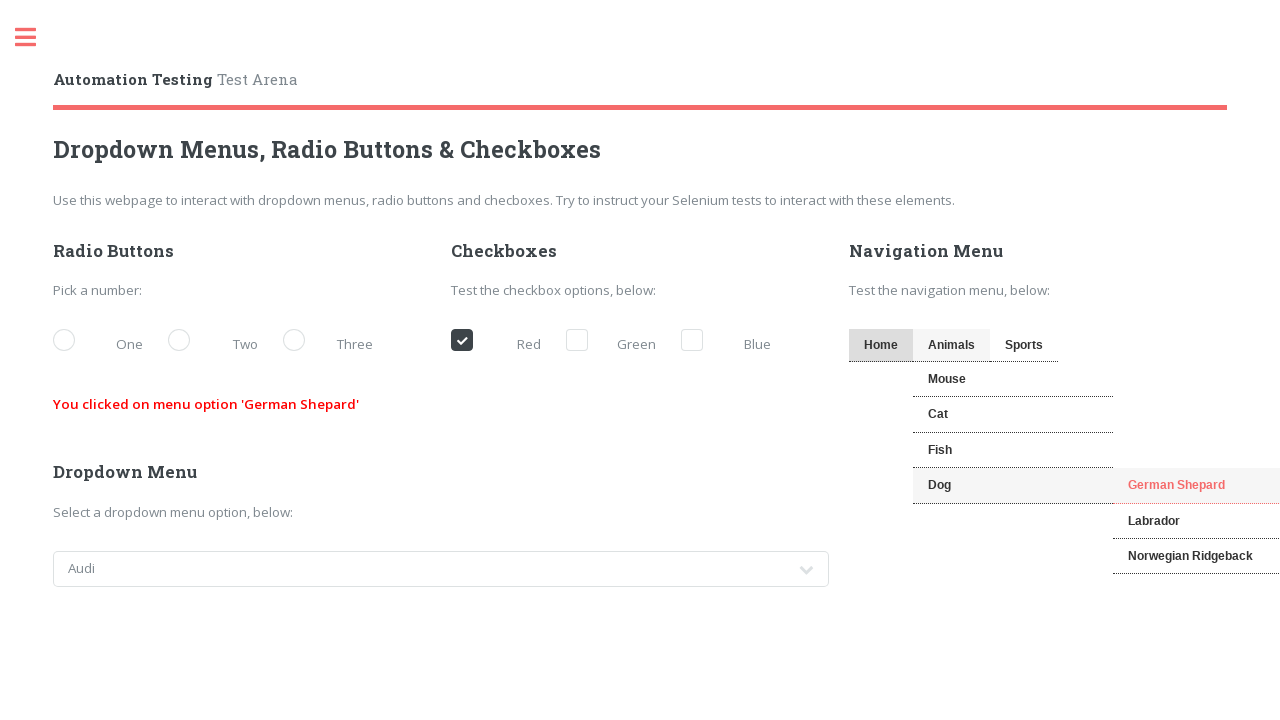

Clicked Labrador sub-item at (1180, 521) on internal:role=link[name="Labrador"i]
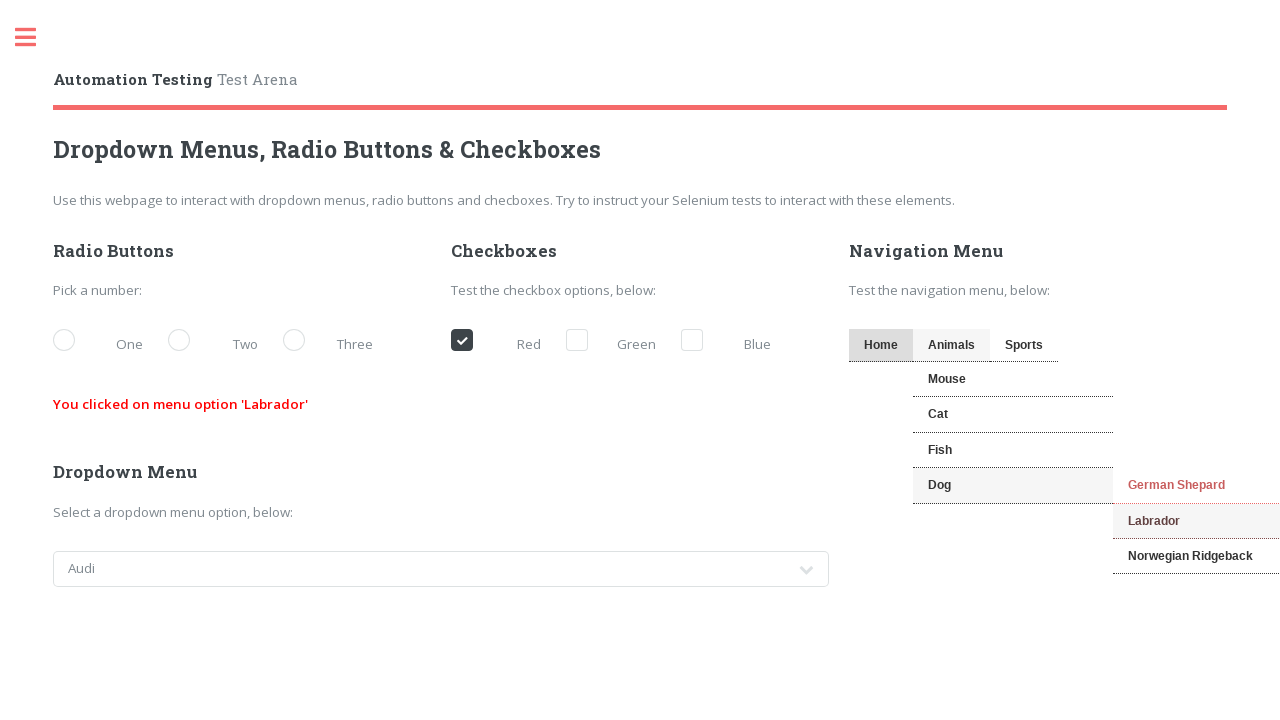

Output message appeared after clicking Labrador
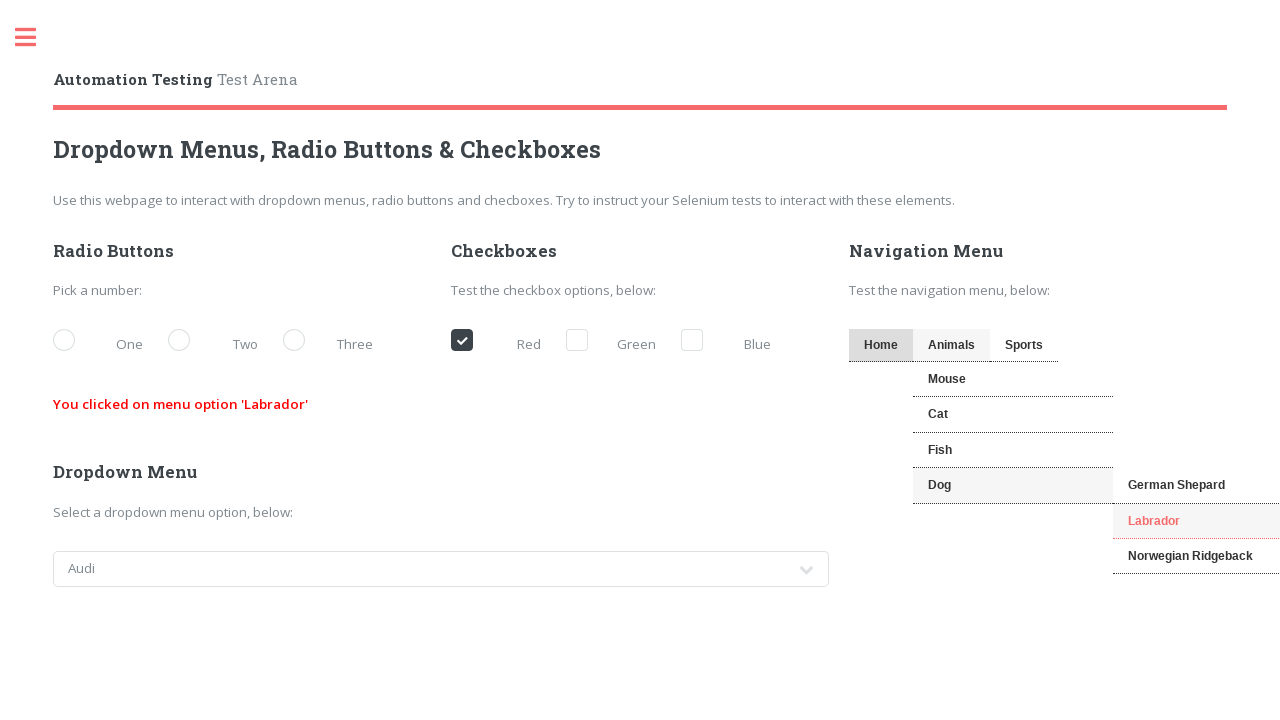

Clicked Norwegian Ridgeback sub-item at (1180, 557) on internal:role=link[name="Norwegian Ridgeback"i]
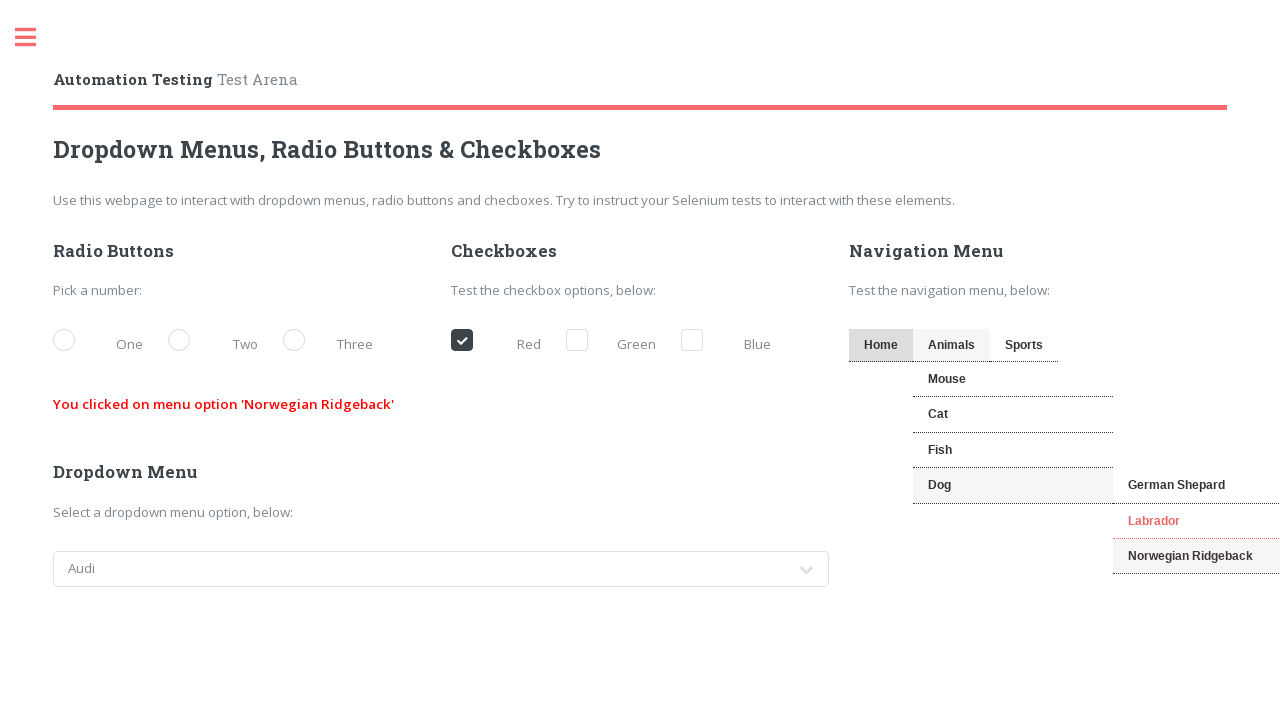

Output message appeared after clicking Norwegian Ridgeback
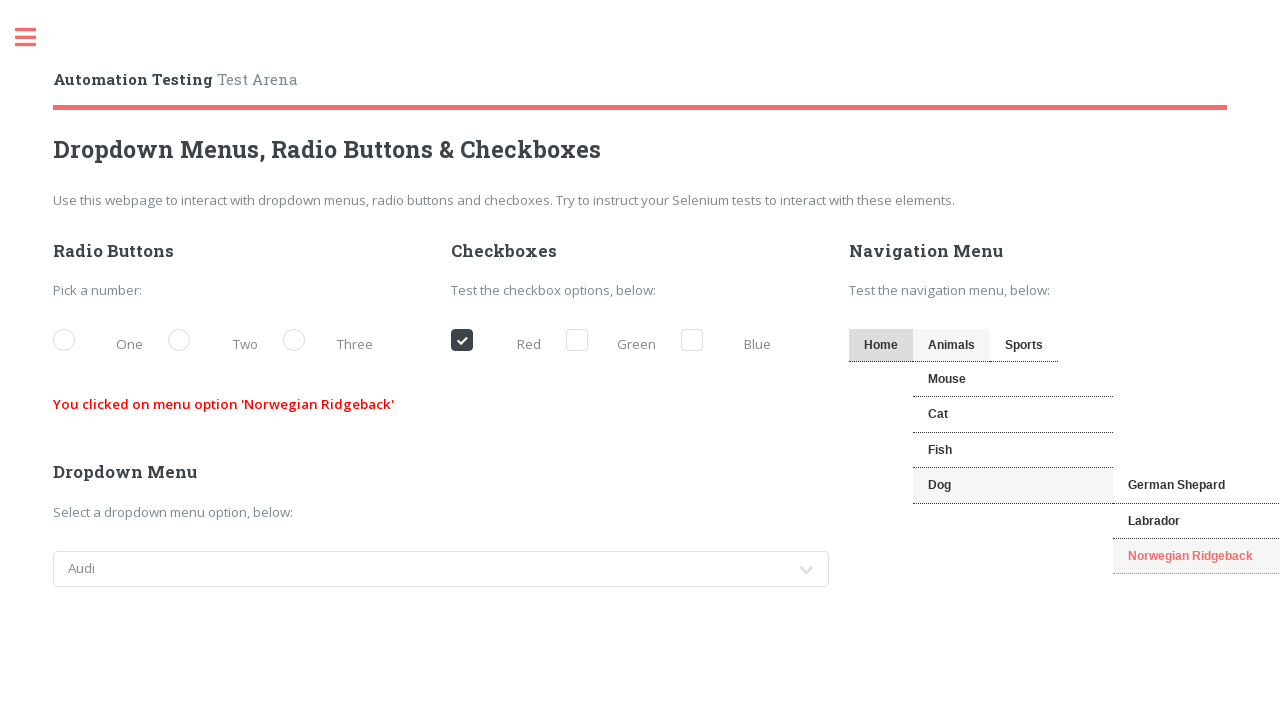

Hovered over Sports menu at (1024, 345) on internal:role=link[name="Sports"i]
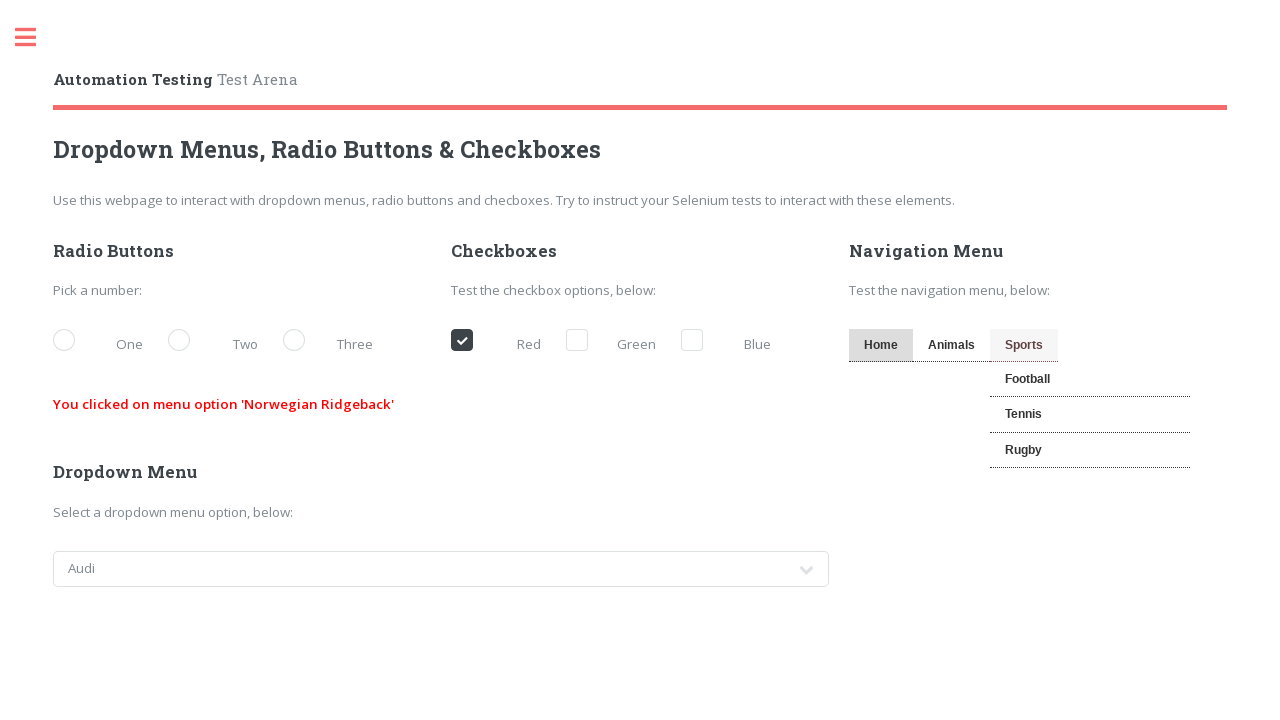

Clicked Football submenu item at (1090, 380) on internal:role=link[name="Football"i]
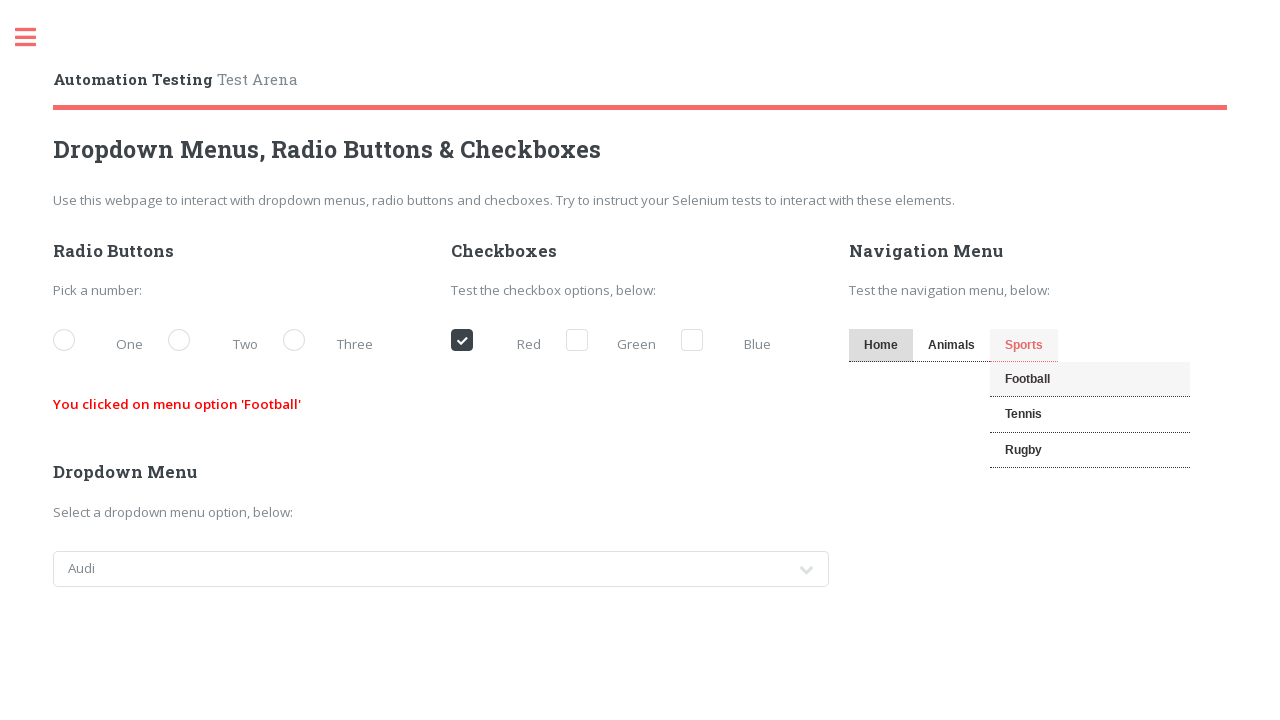

Output message appeared after clicking Football
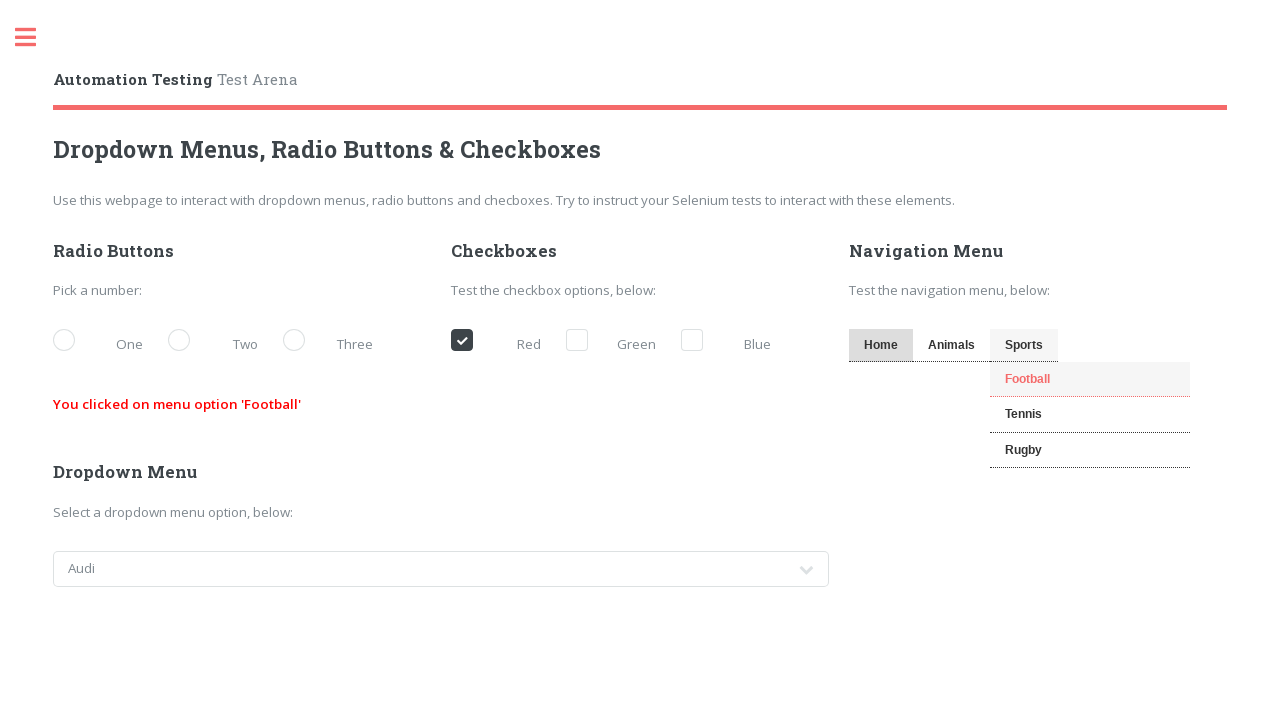

Hovered over Sports menu at (1024, 345) on internal:role=link[name="Sports"i]
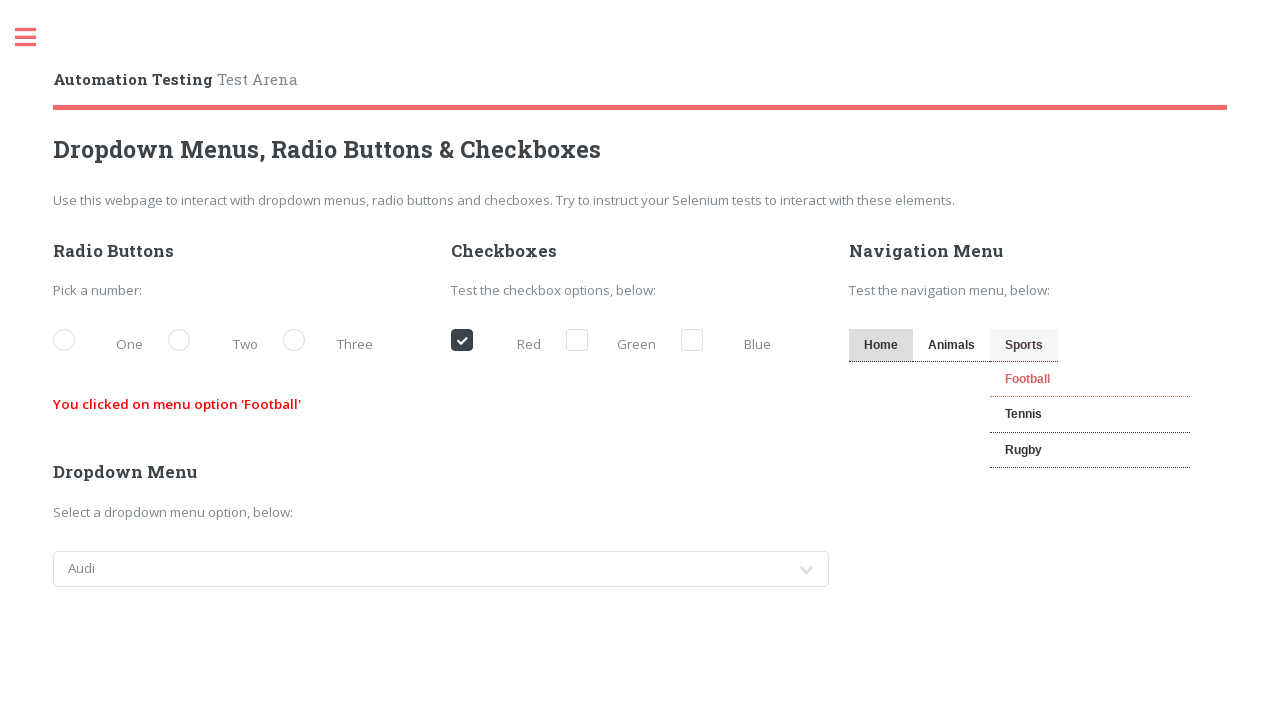

Clicked Tennis submenu item at (1090, 415) on internal:role=link[name="Tennis"i]
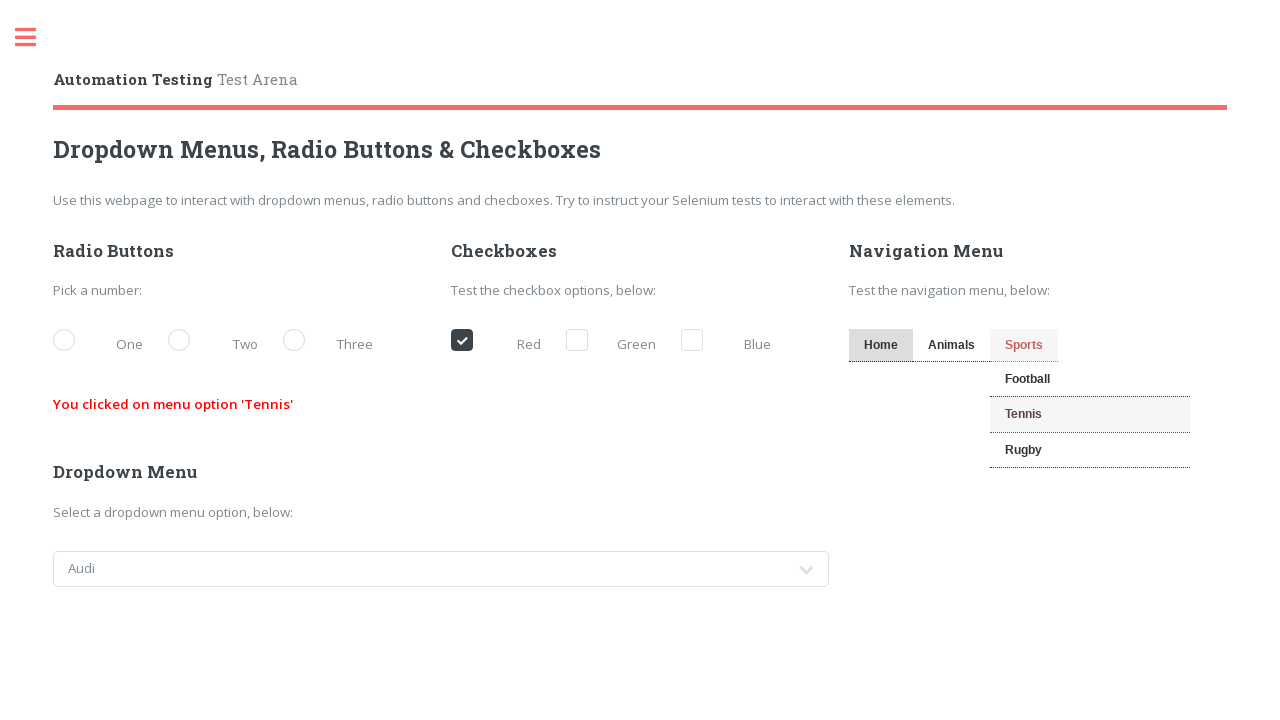

Output message appeared after clicking Tennis
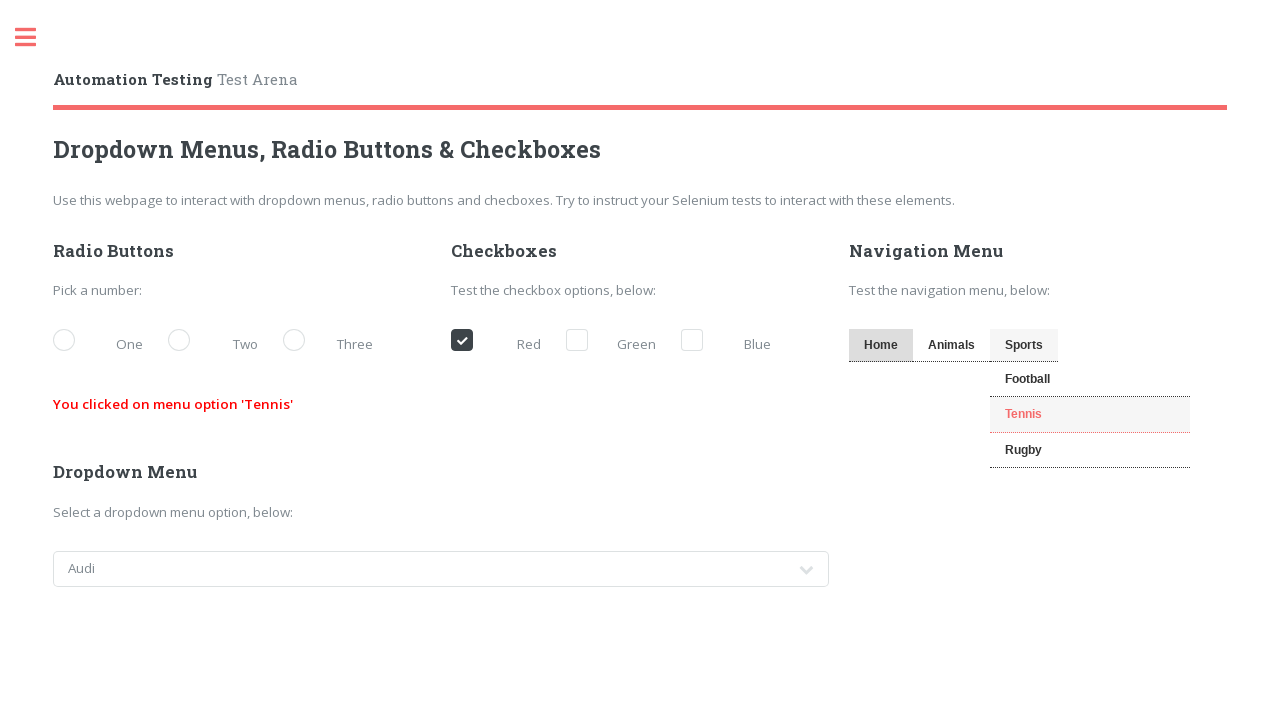

Hovered over Sports menu at (1024, 345) on internal:role=link[name="Sports"i]
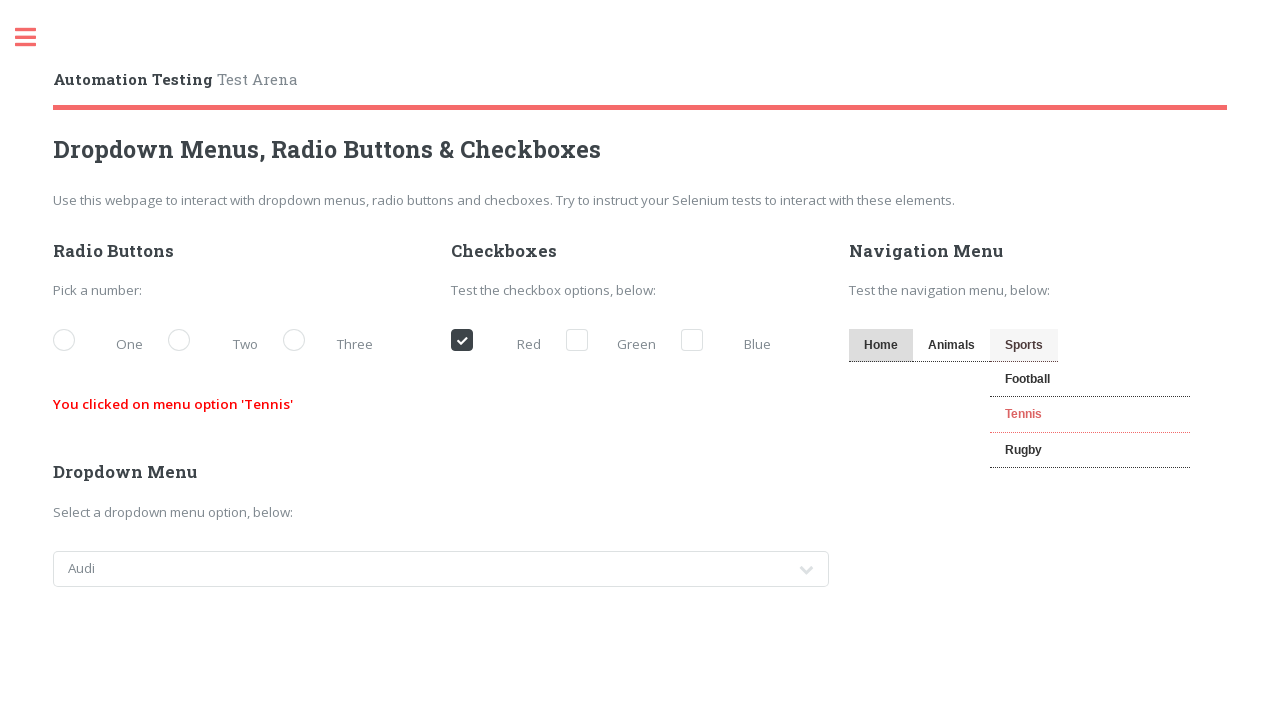

Clicked Rugby submenu item at (1090, 450) on internal:role=link[name="Rugby"i]
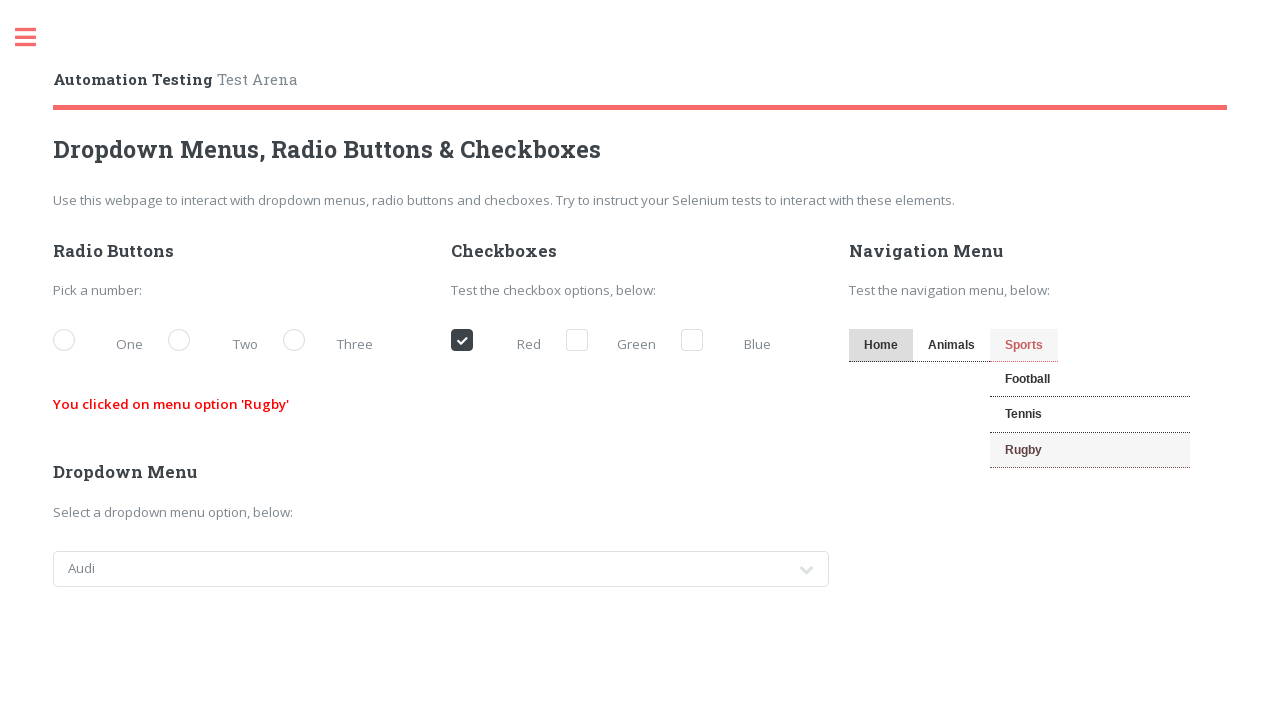

Output message appeared after clicking Rugby
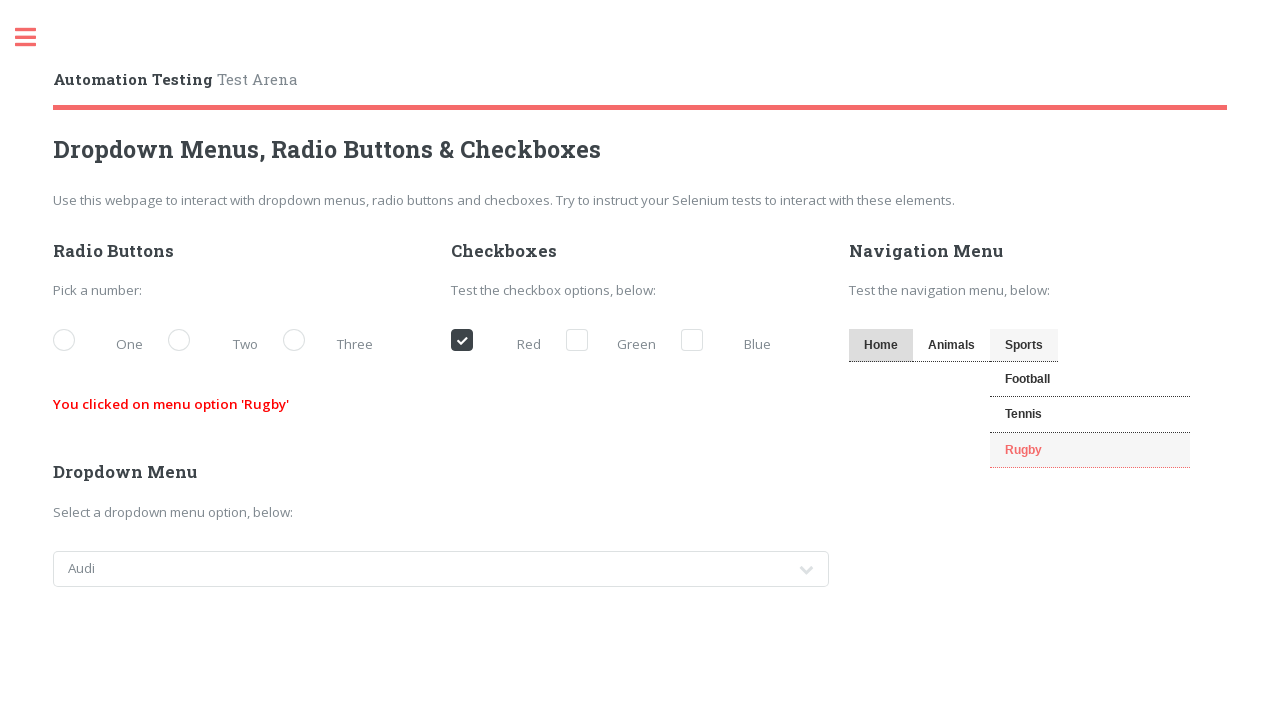

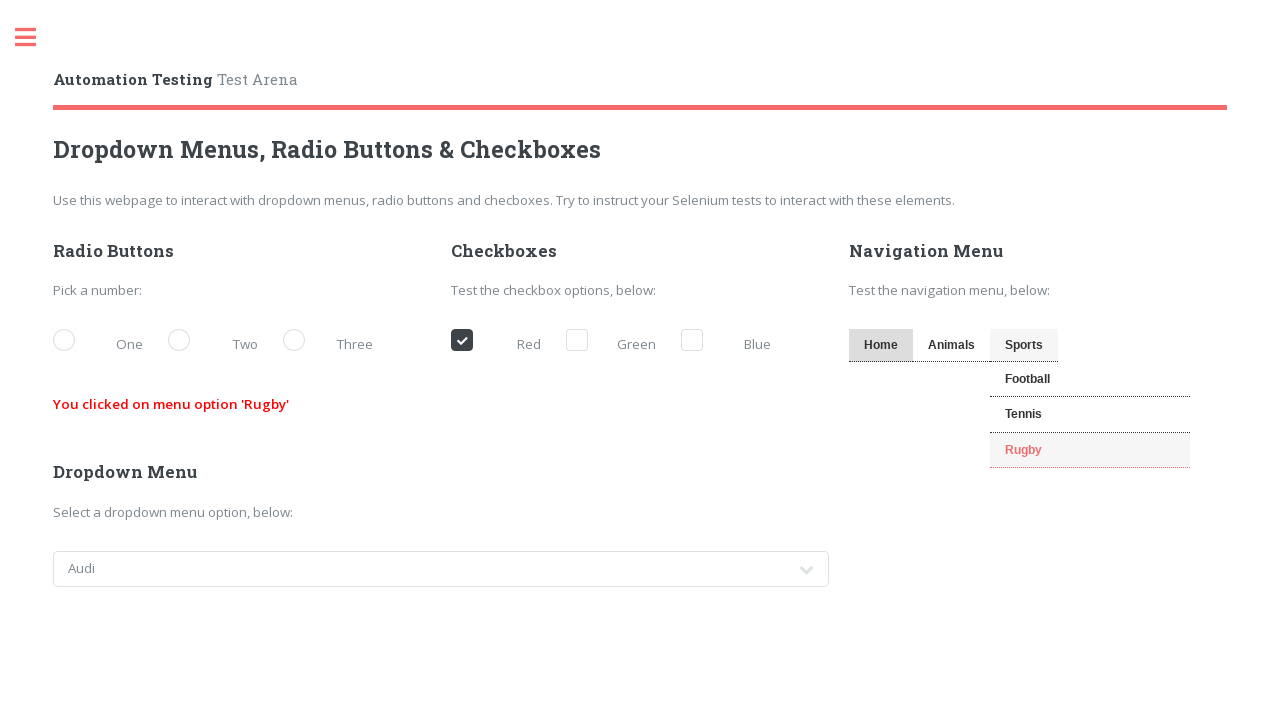